Tests the Automation Exercise website by navigating to the homepage and verifying that the Category section contains the expected number of elements, then retrieves and displays the category names.

Starting URL: https://www.automationexercise.com/

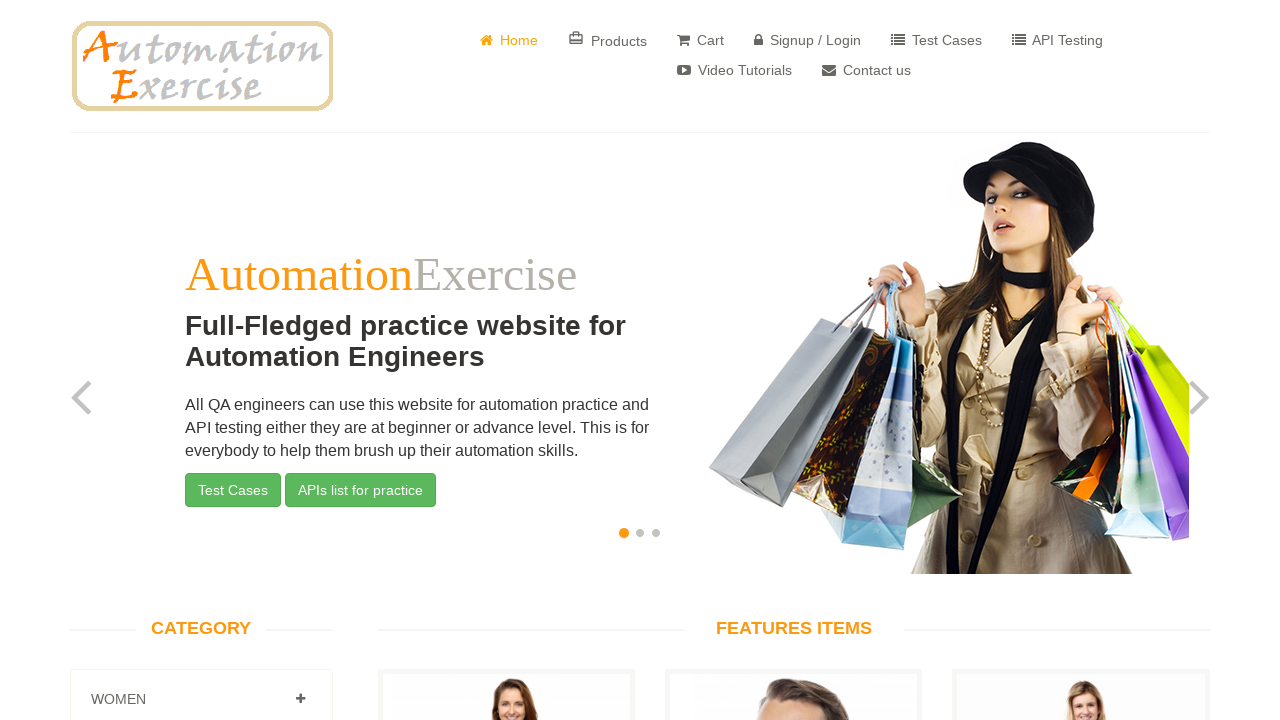

Waited for category elements (.panel-title) to load
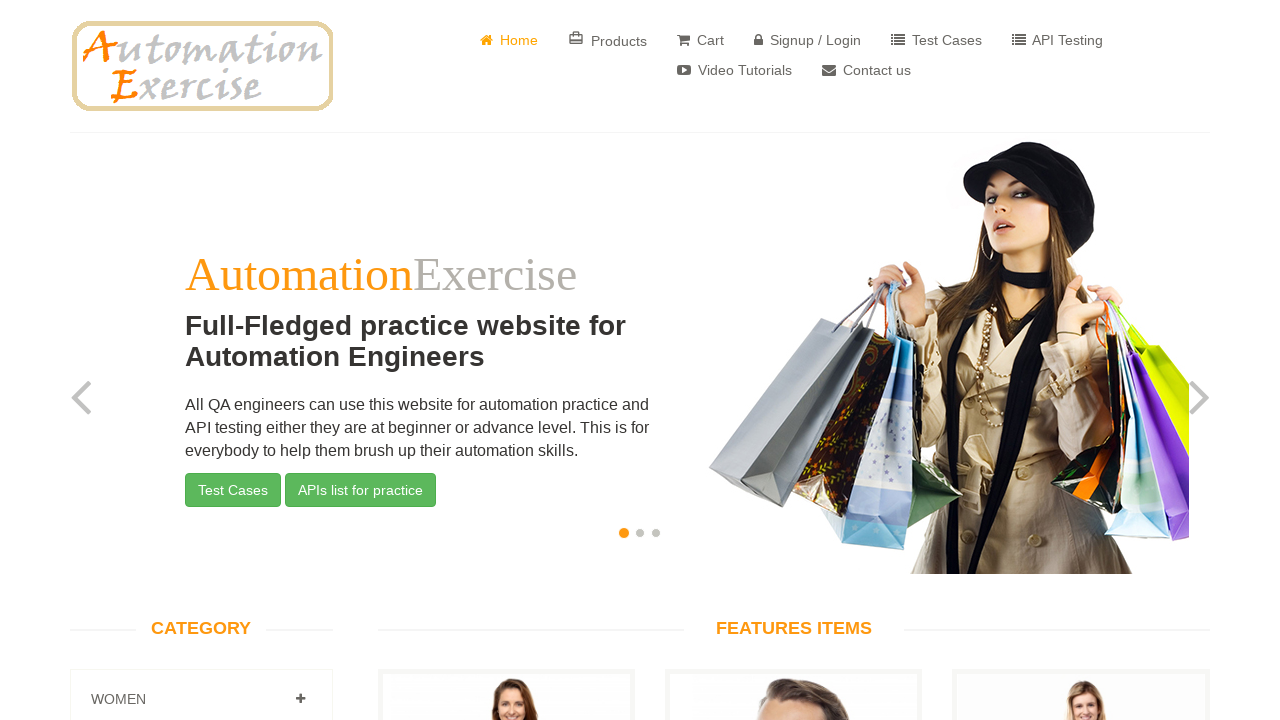

Retrieved all category elements
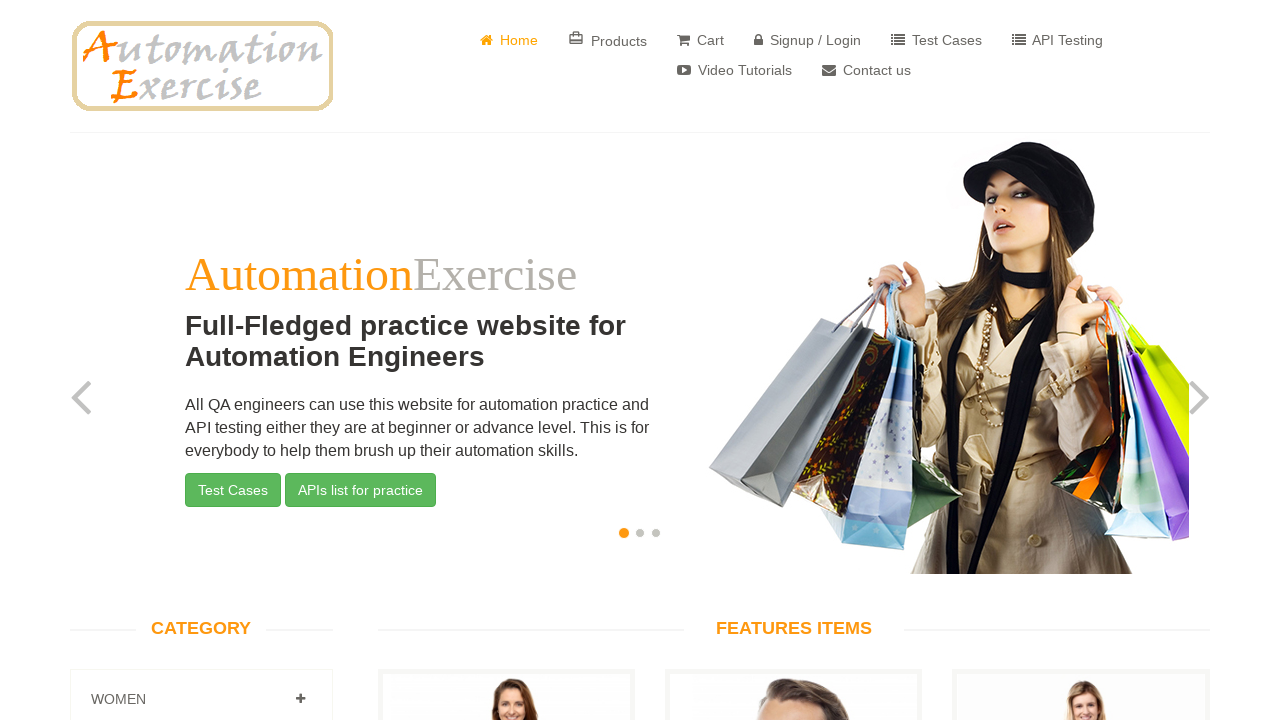

Verified category count: expected 3, found 3 - TEST PASSED
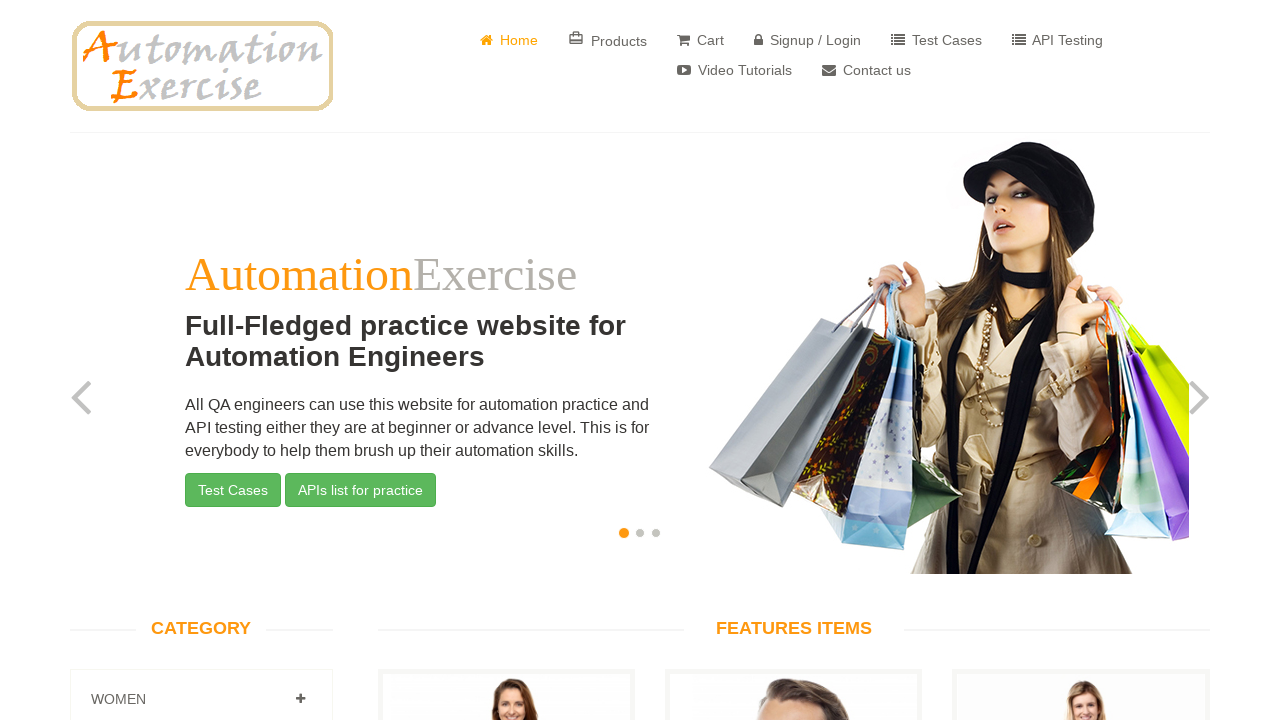

Retrieved category name: 
										
											
											Women
										
									
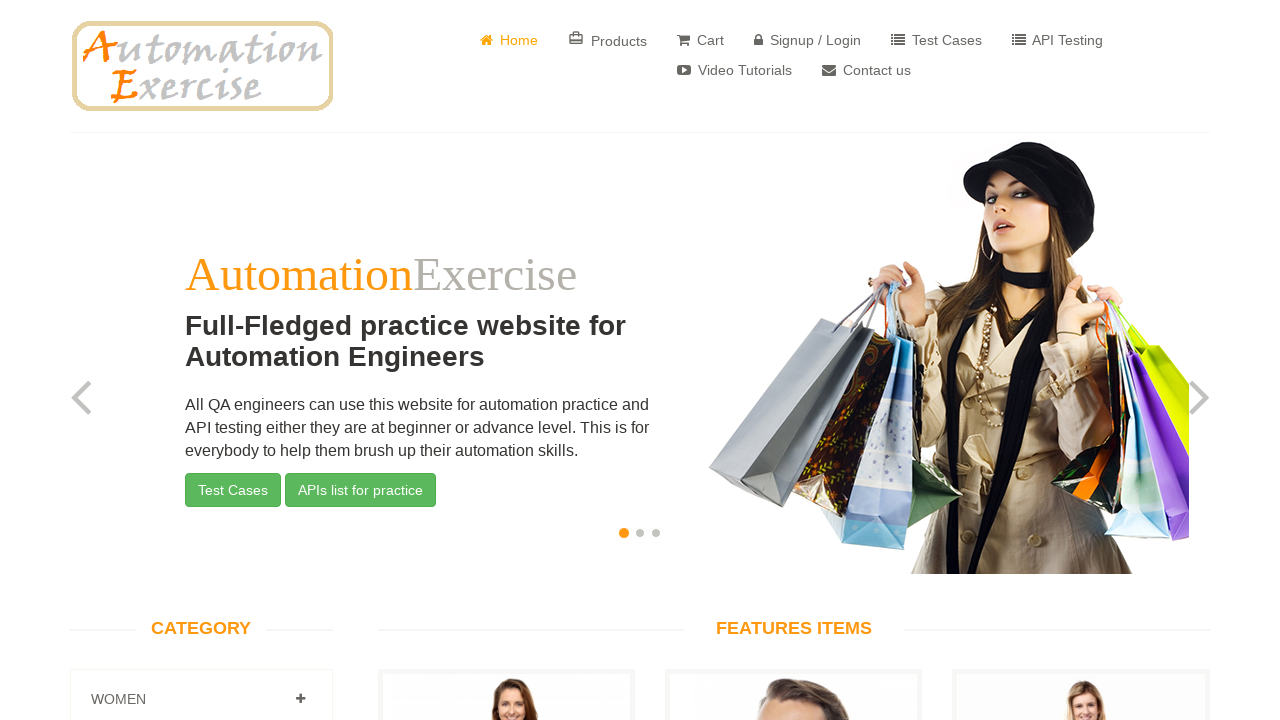

Retrieved category name: 
										
											
											Men
										
									
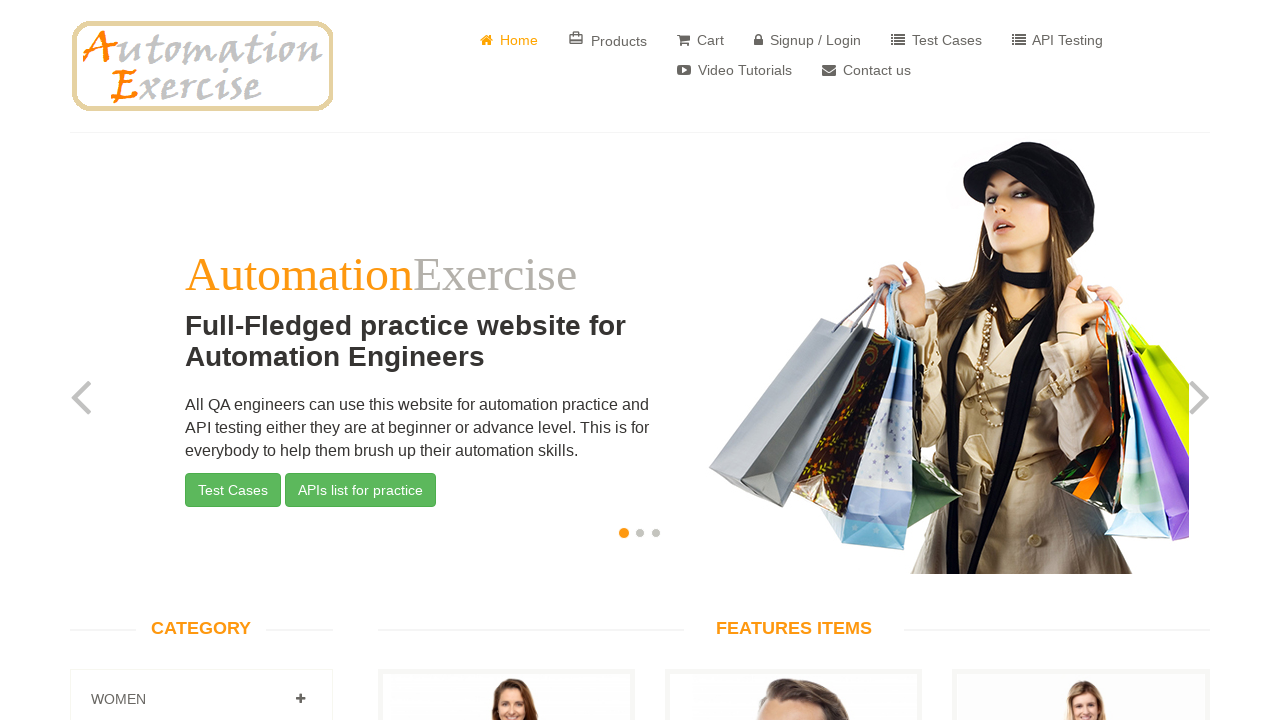

Retrieved category name: 
										
											
											Kids
										
									
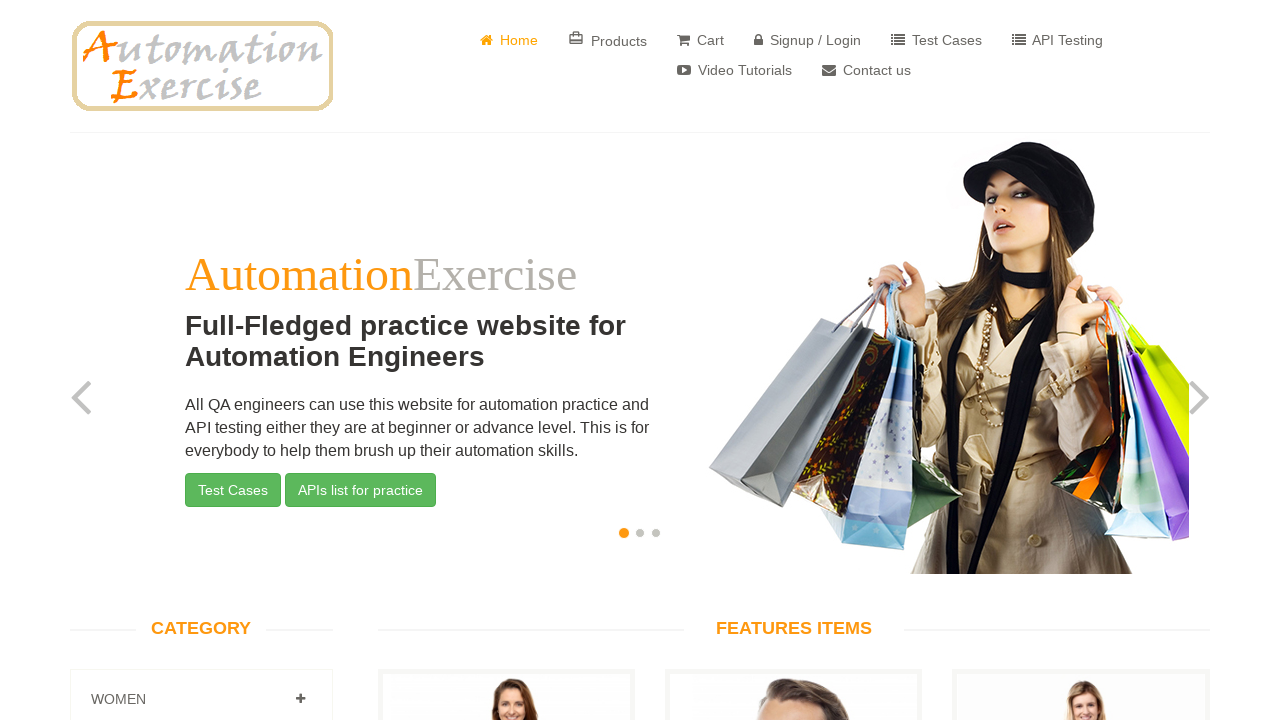

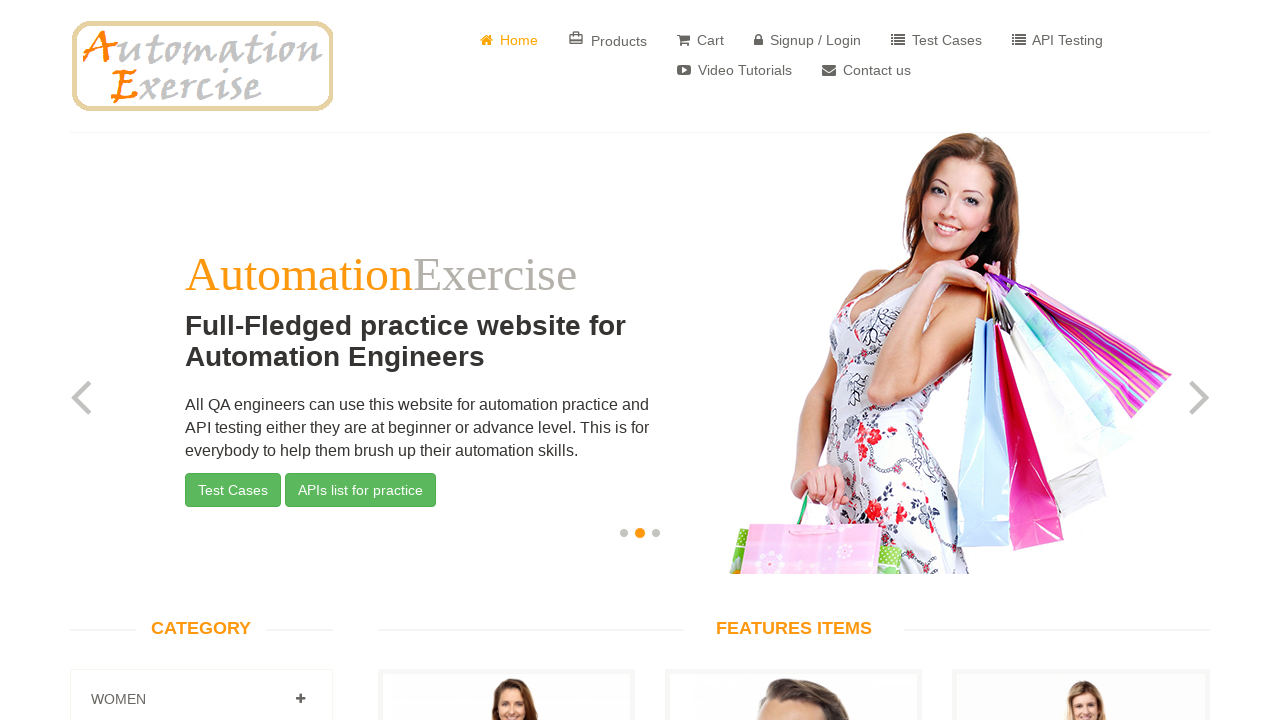